Tests iframe handling by switching between single frames and nested frames, entering text in input fields within different frame contexts

Starting URL: https://demo.automationtesting.in/Frames.html

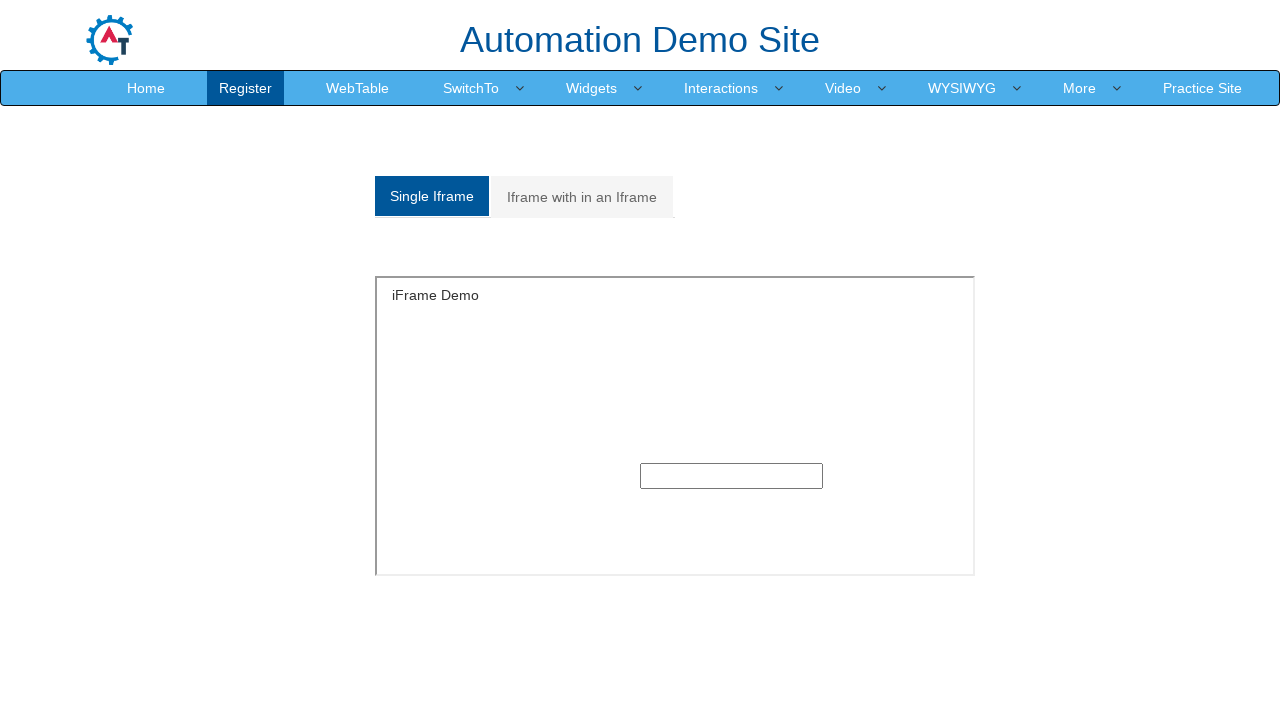

Located single iframe with id 'singleframe'
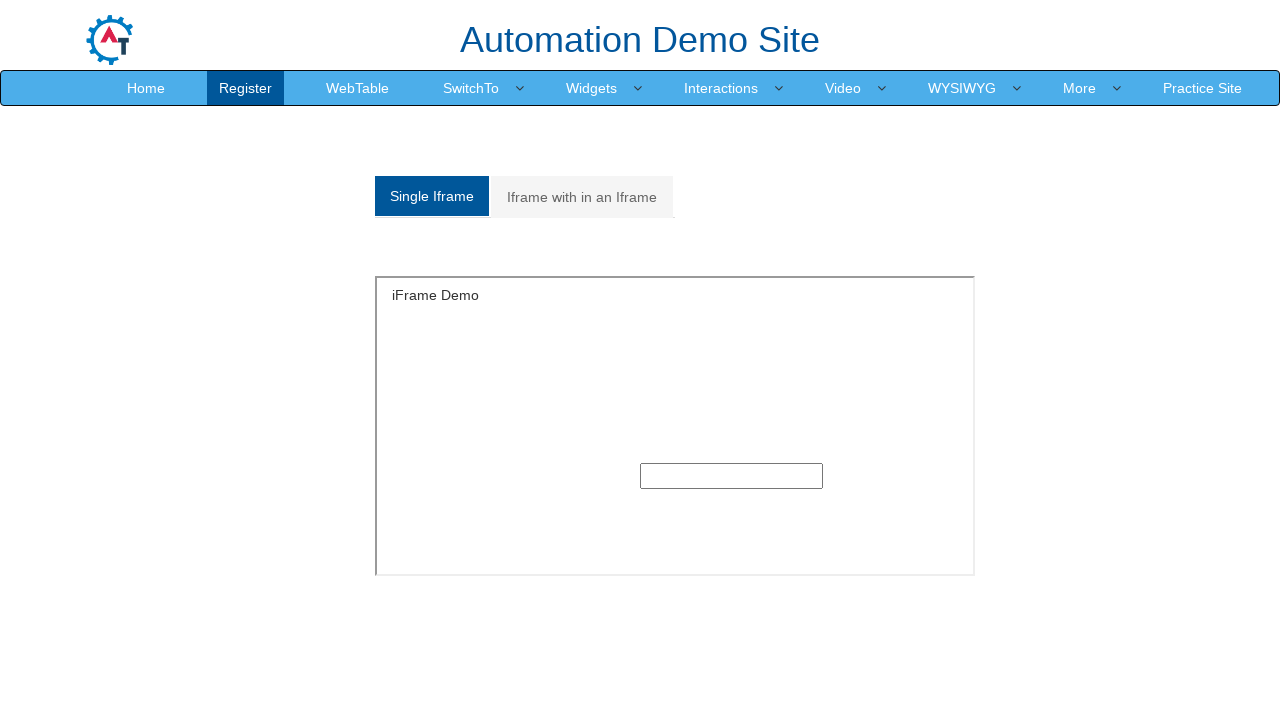

Entered 'selenium' in text input field within single frame on iframe#singleframe >> internal:control=enter-frame >> input[type='text']
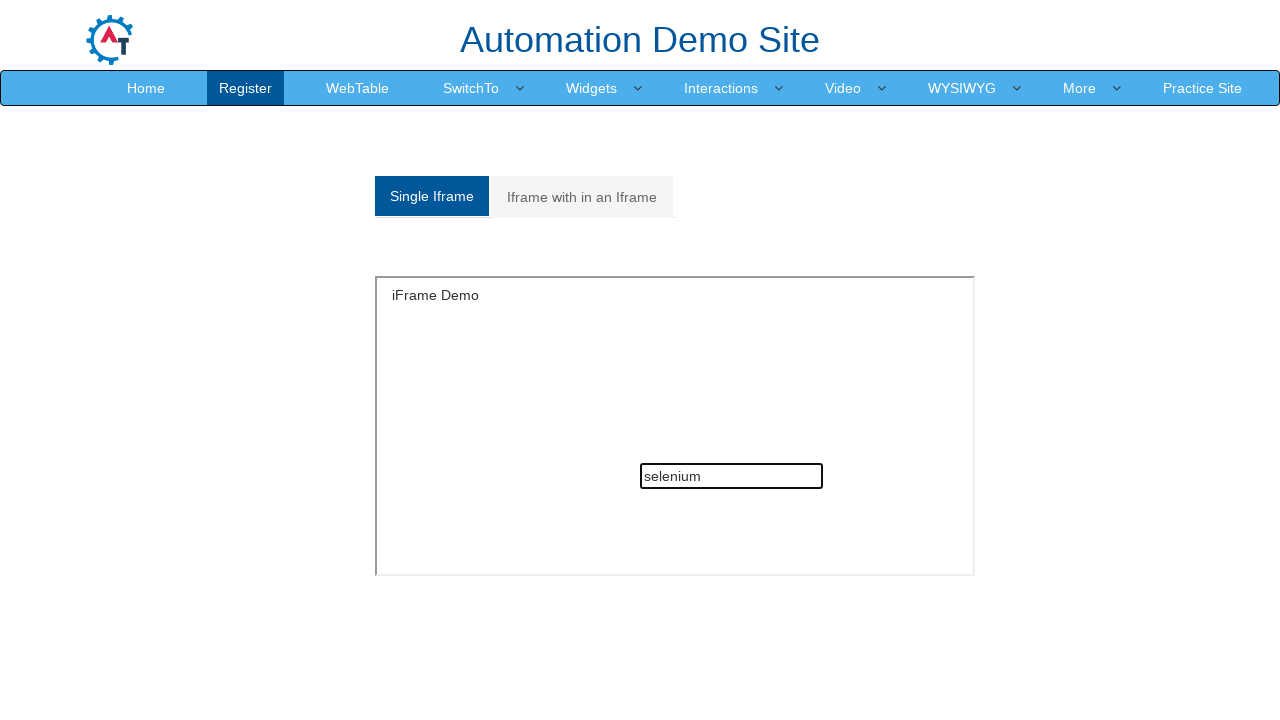

Clicked on 'Iframe with in an Iframe' tab to switch to nested frames at (582, 197) on a:text('Iframe with in an Iframe')
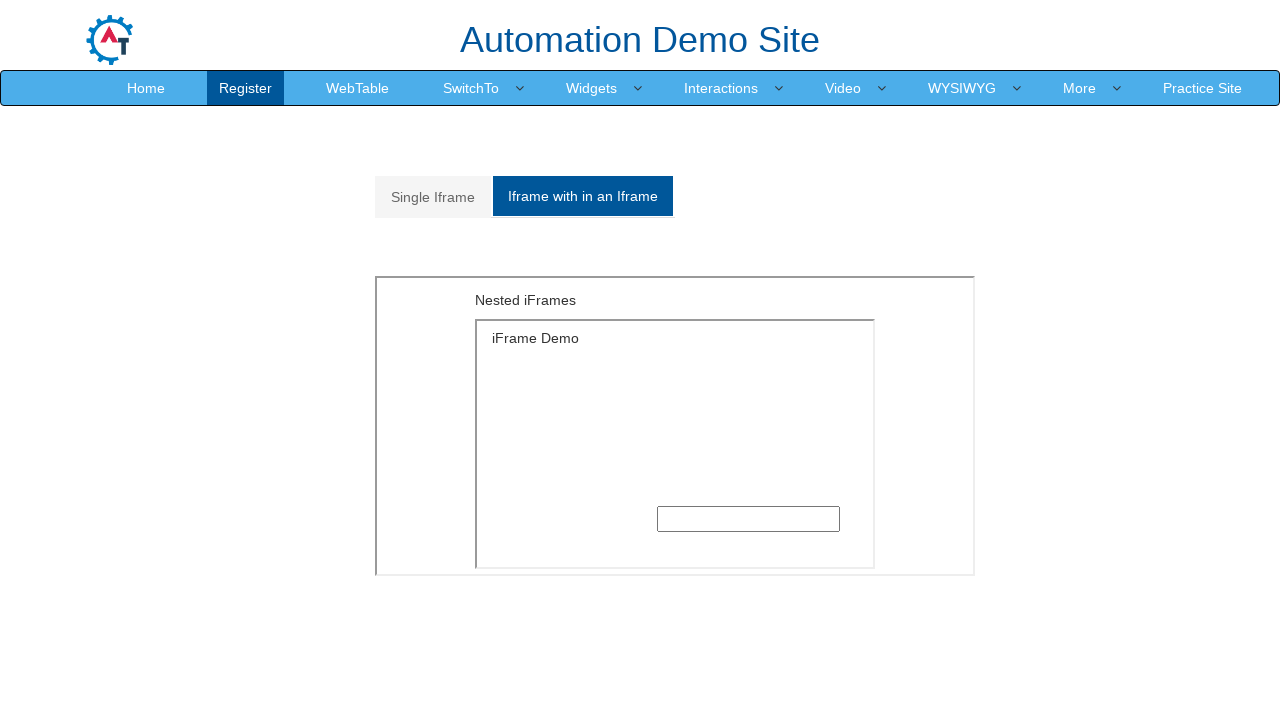

Waited 2000ms for nested frames to load
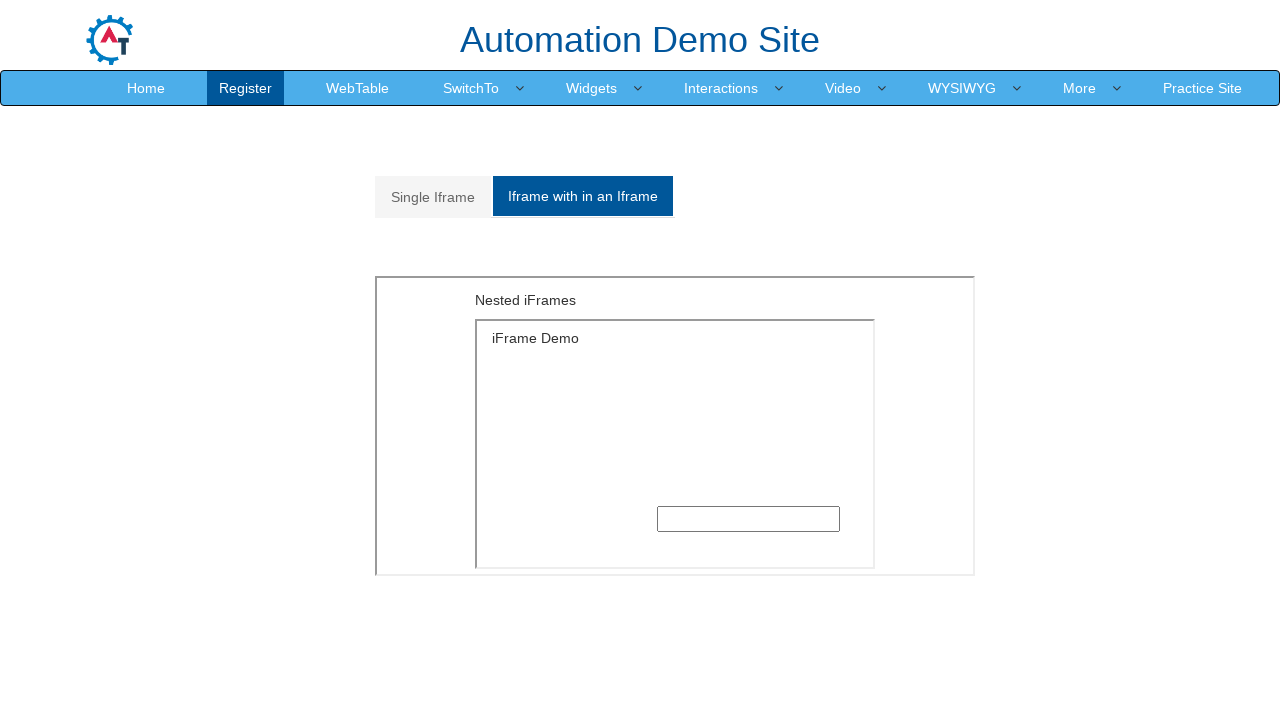

Located outer nested iframe (second iframe on page)
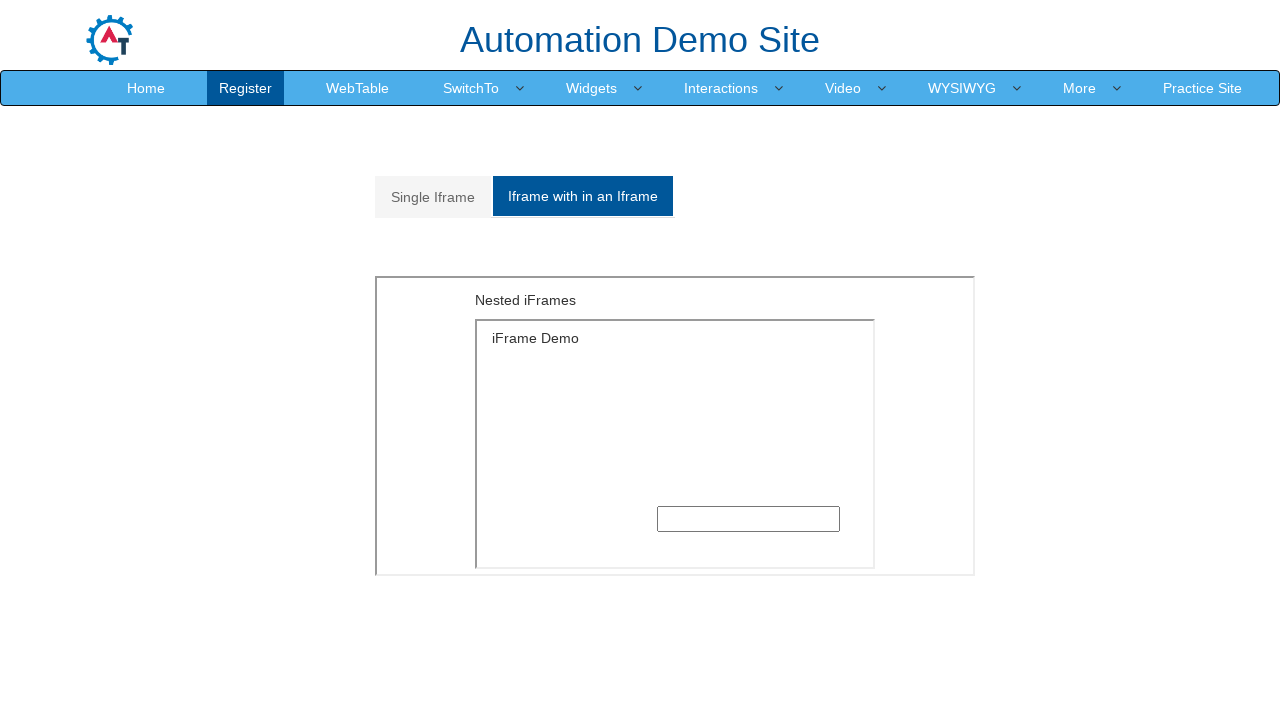

Located inner nested iframe within outer frame
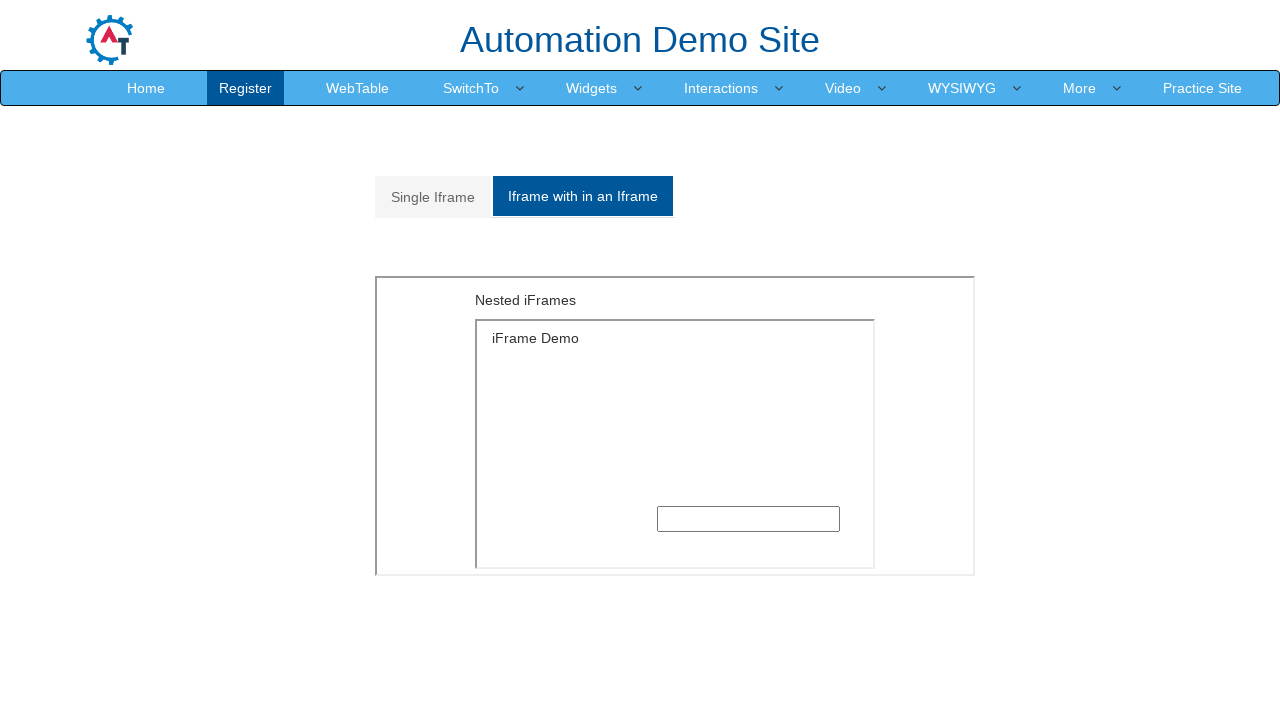

Entered 'selenium' in text input field within inner nested frame on iframe >> nth=1 >> internal:control=enter-frame >> iframe >> nth=0 >> internal:c
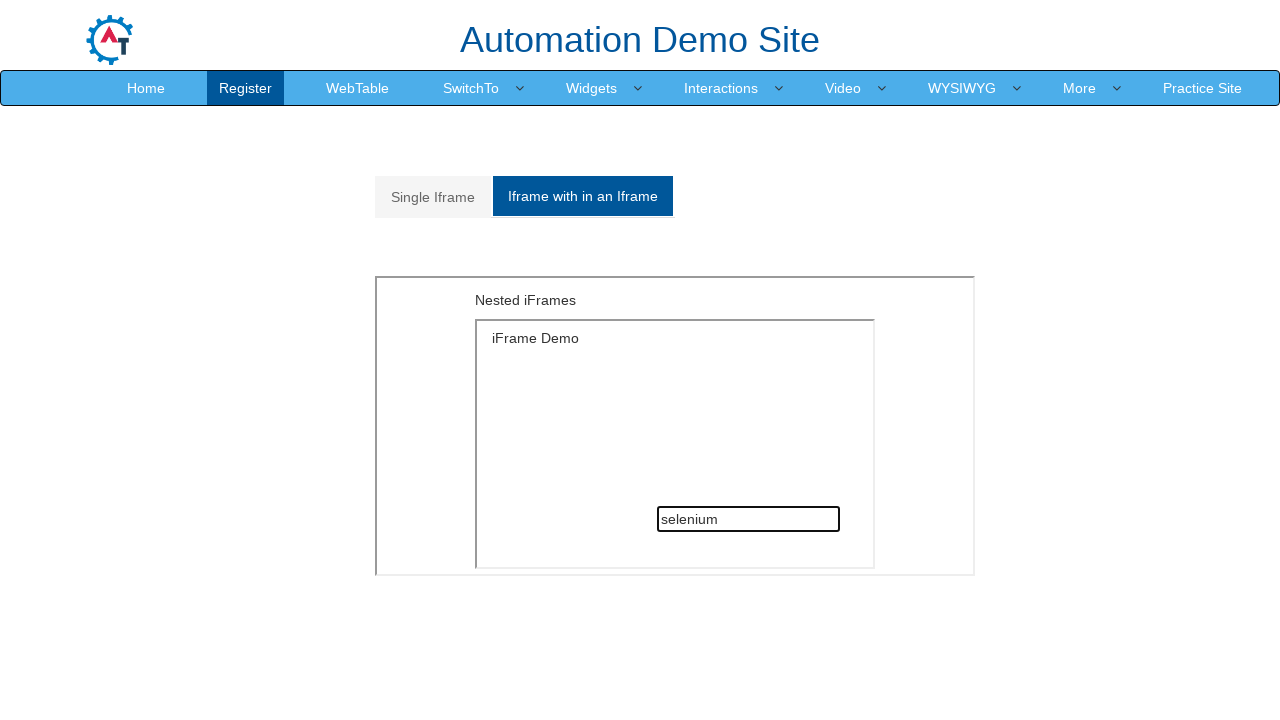

Verified 'Nested iFrames' heading is visible in outer frame
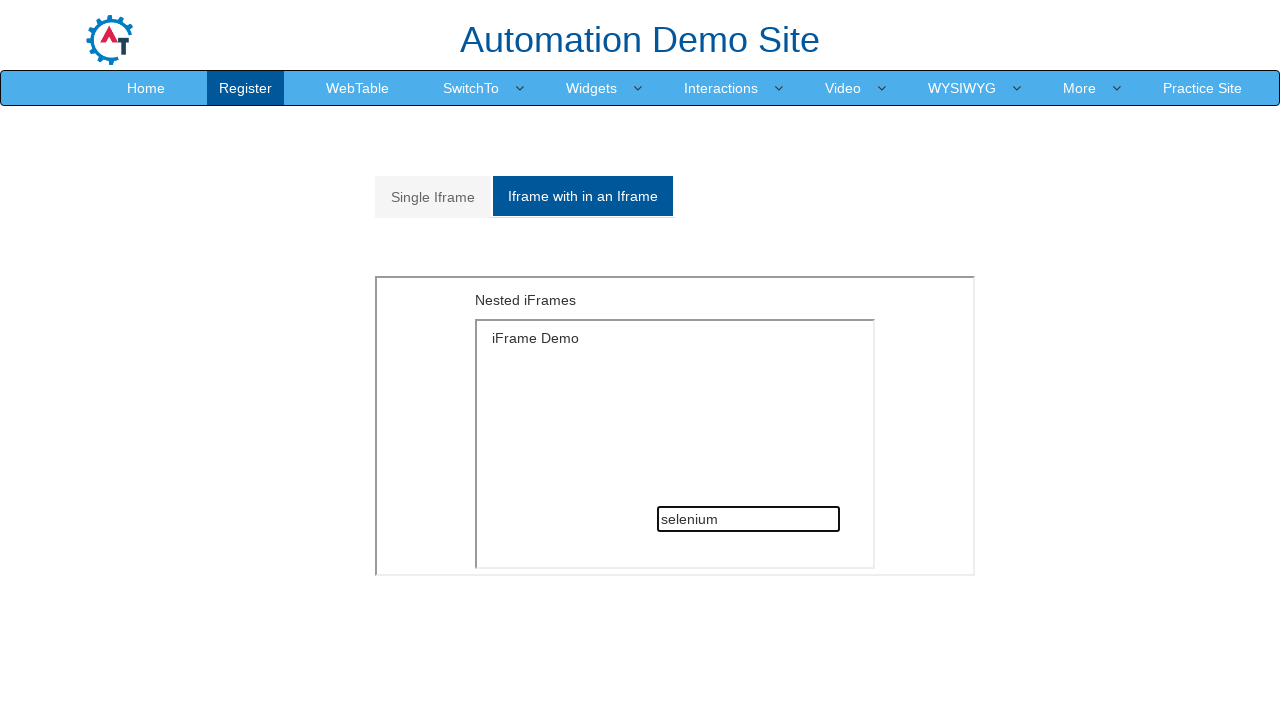

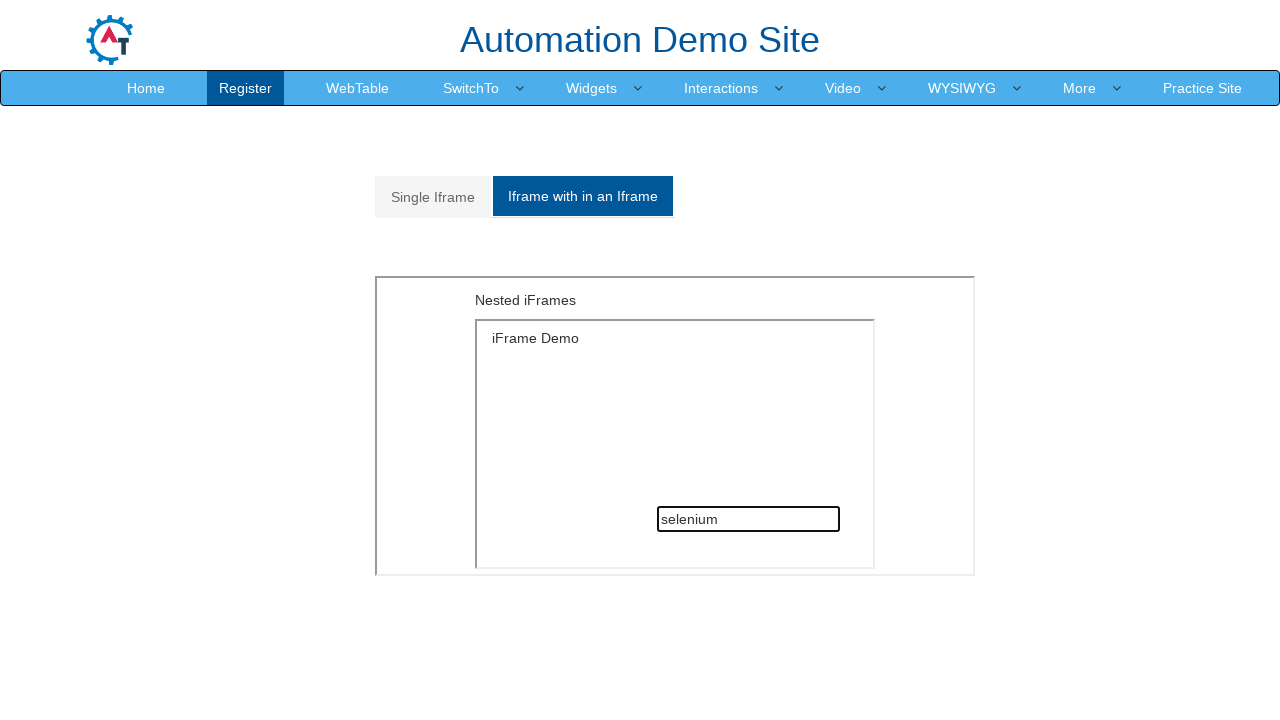